Tests A/B test opt-out by adding the opt-out cookie before visiting the A/B test page, then navigating to the page and verifying it shows "No A/B Test"

Starting URL: http://the-internet.herokuapp.com

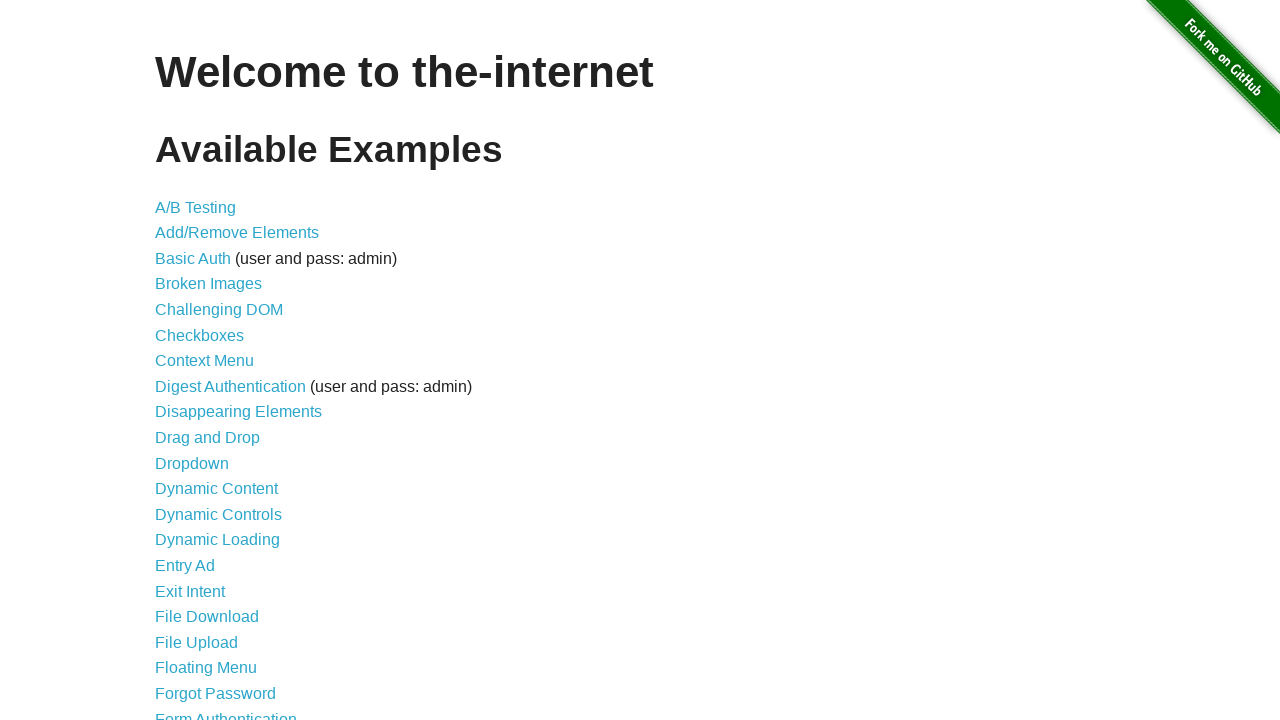

Added optimizelyOptOut cookie with value 'true'
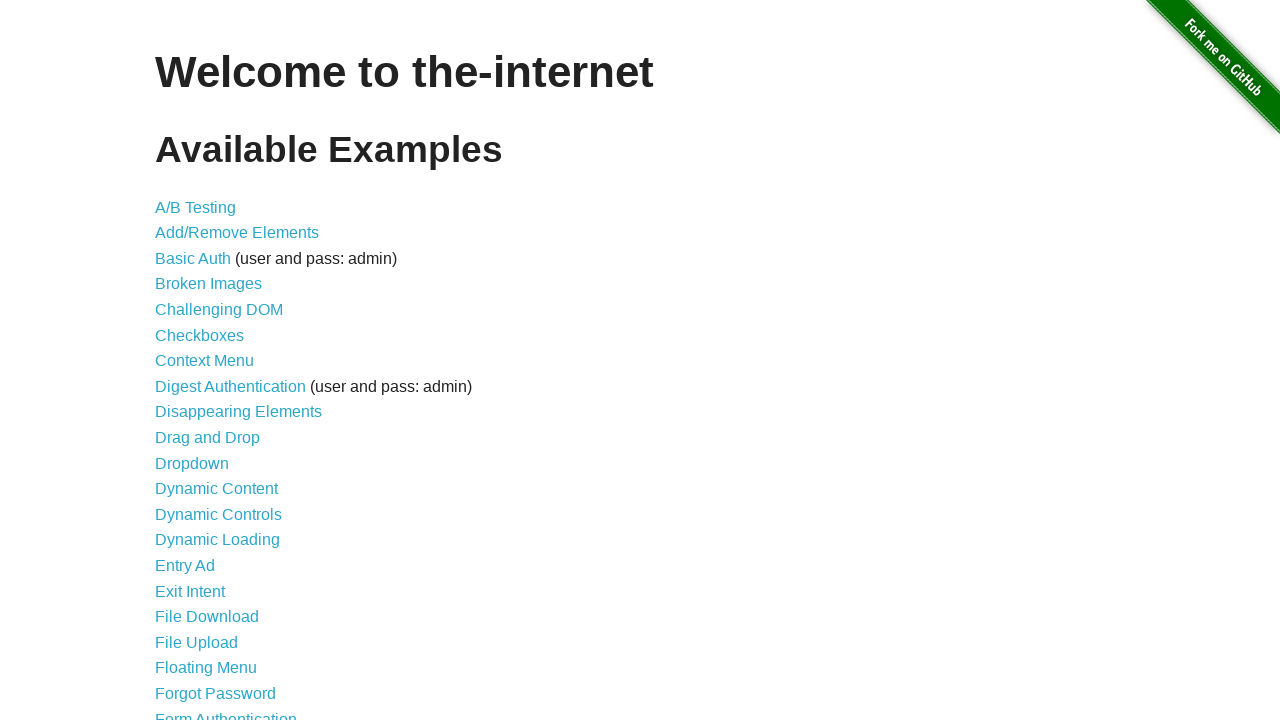

Navigated to A/B test page
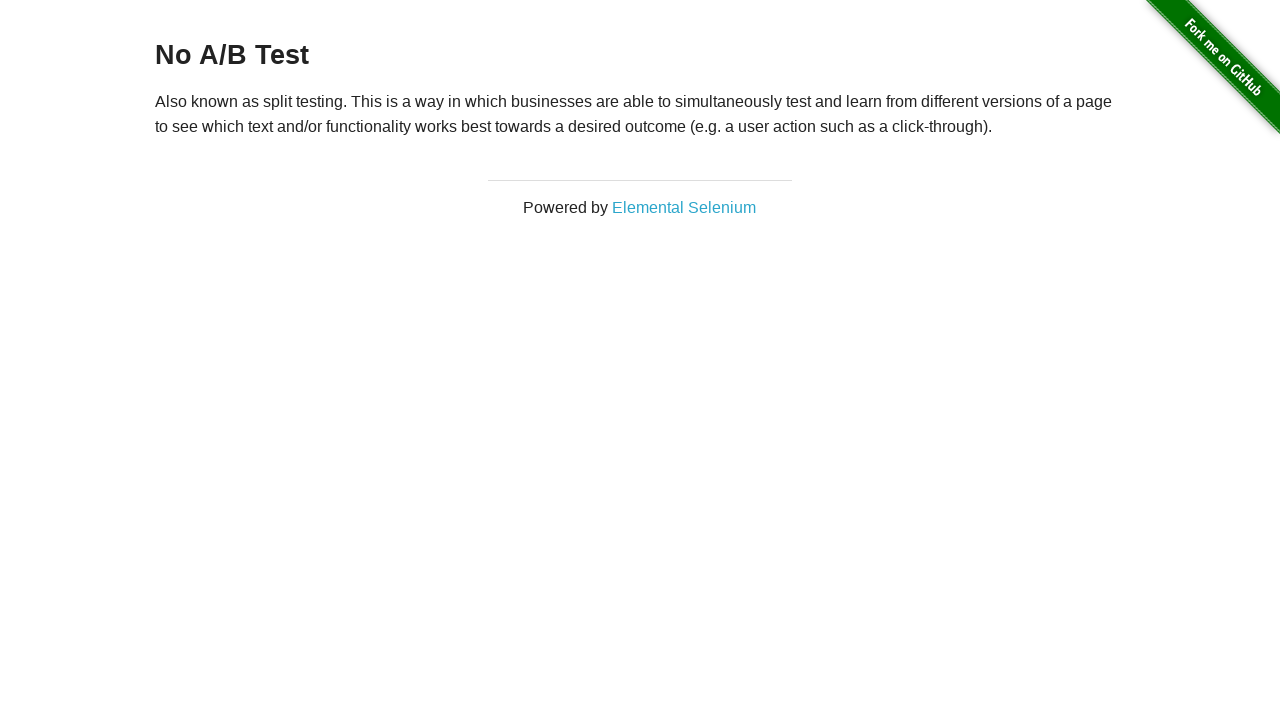

Retrieved heading text from page
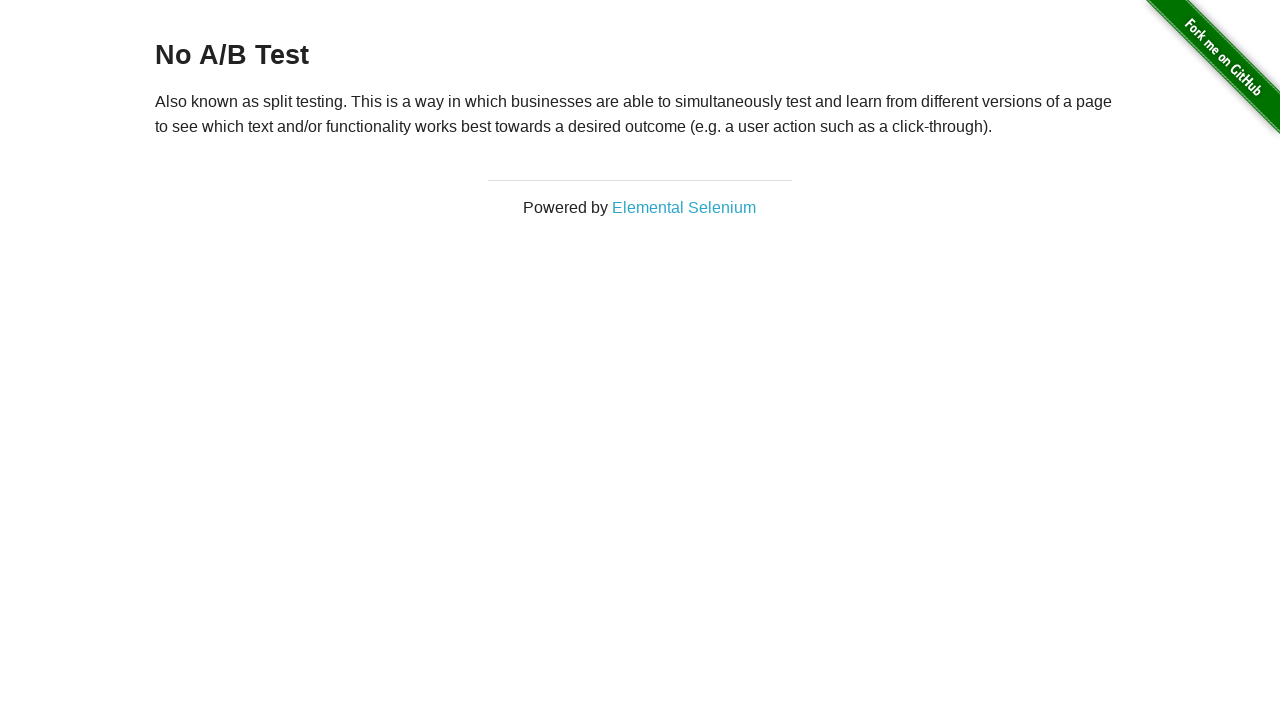

Verified heading text is 'No A/B Test' - A/B test opt-out confirmed
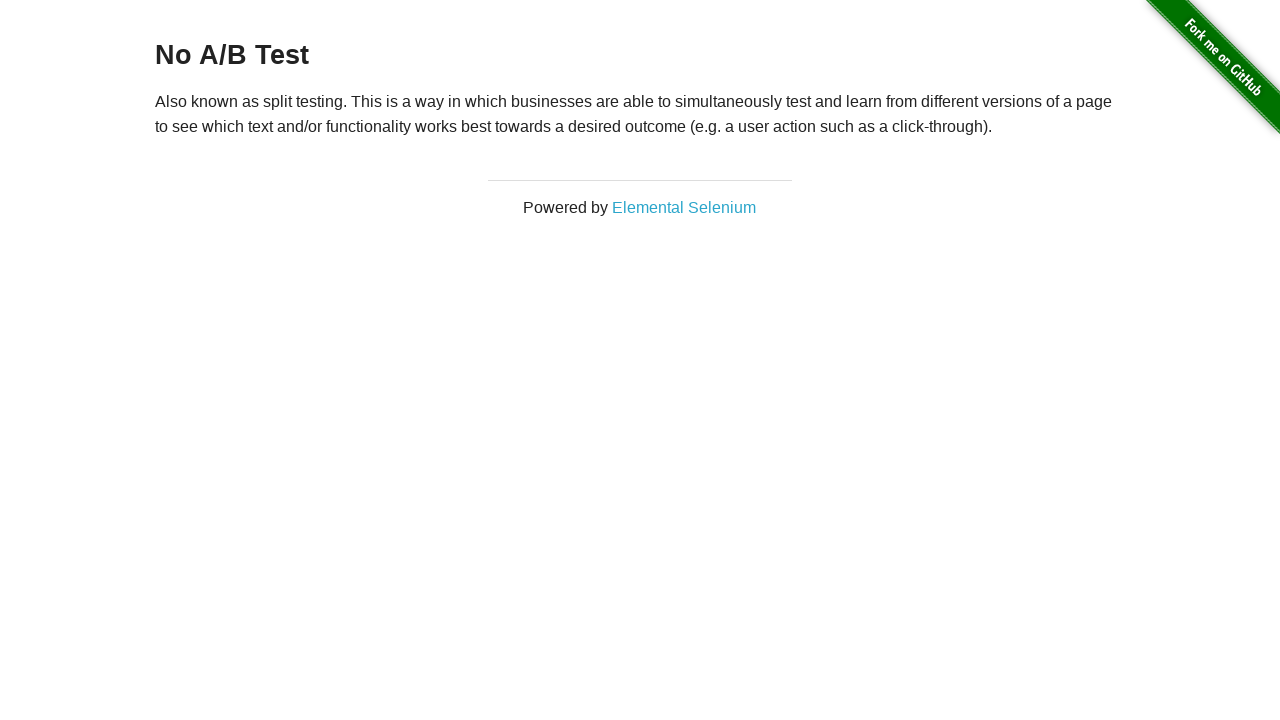

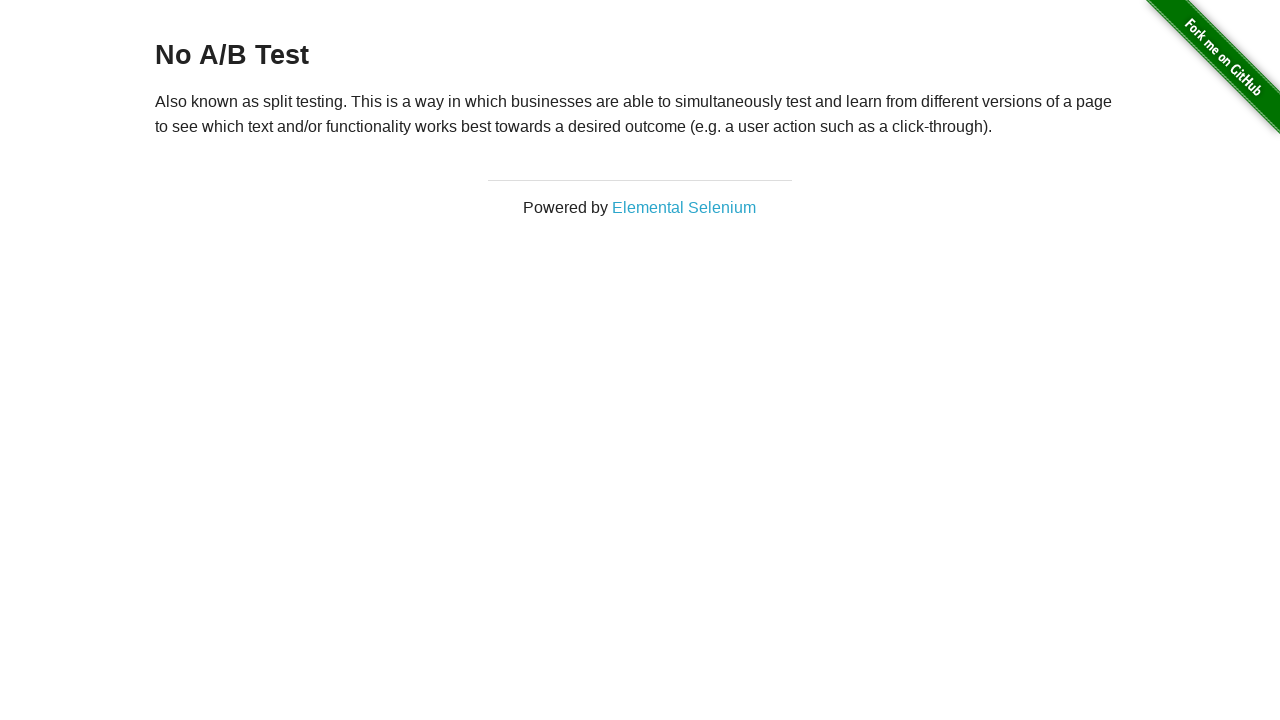